Tests multiple window handling by navigating to a practice page and clicking a button that opens a new window

Starting URL: https://www.hyrtutorials.com/p/window-handles-practice.html

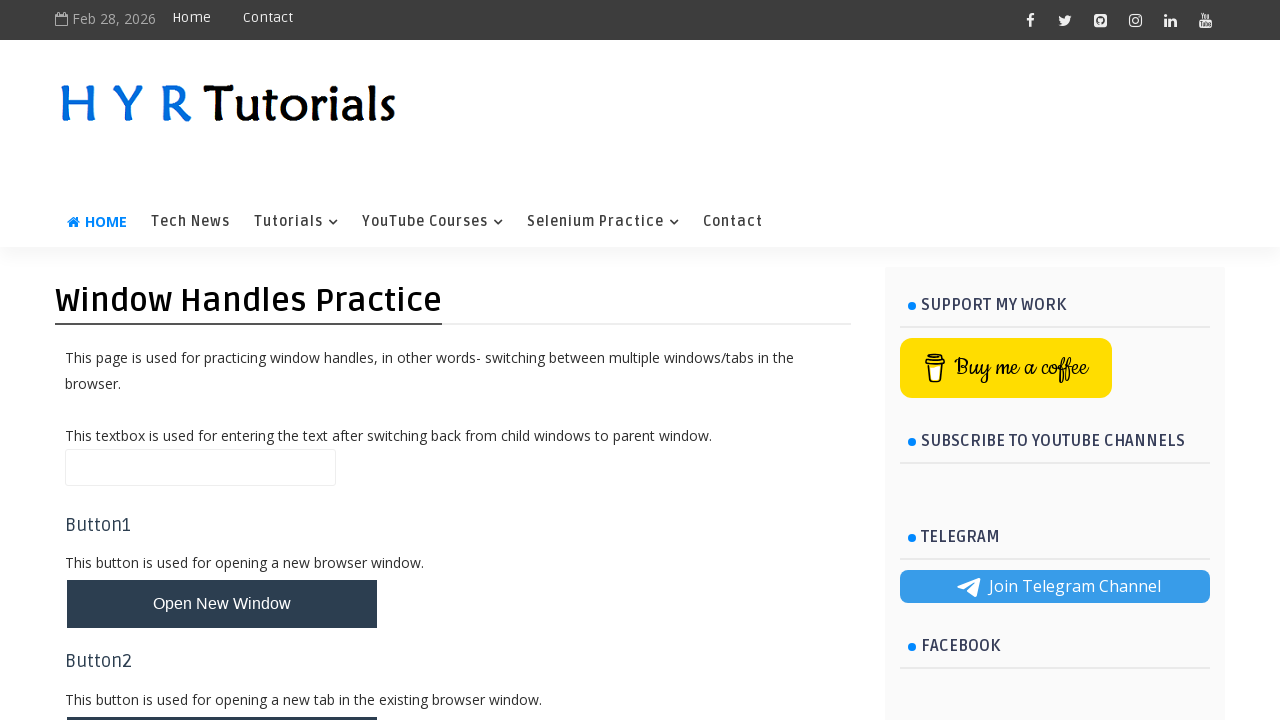

Navigated to window handles practice page
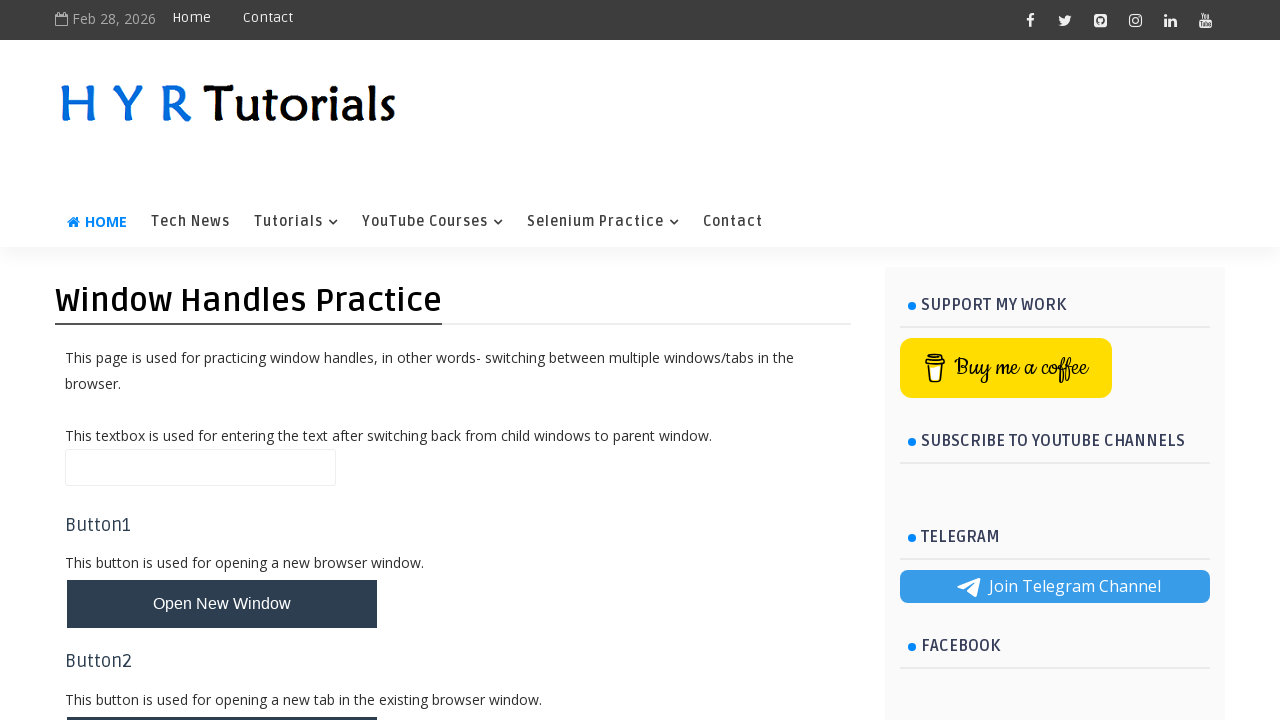

Clicked button to open new window at (222, 604) on #newWindowBtn
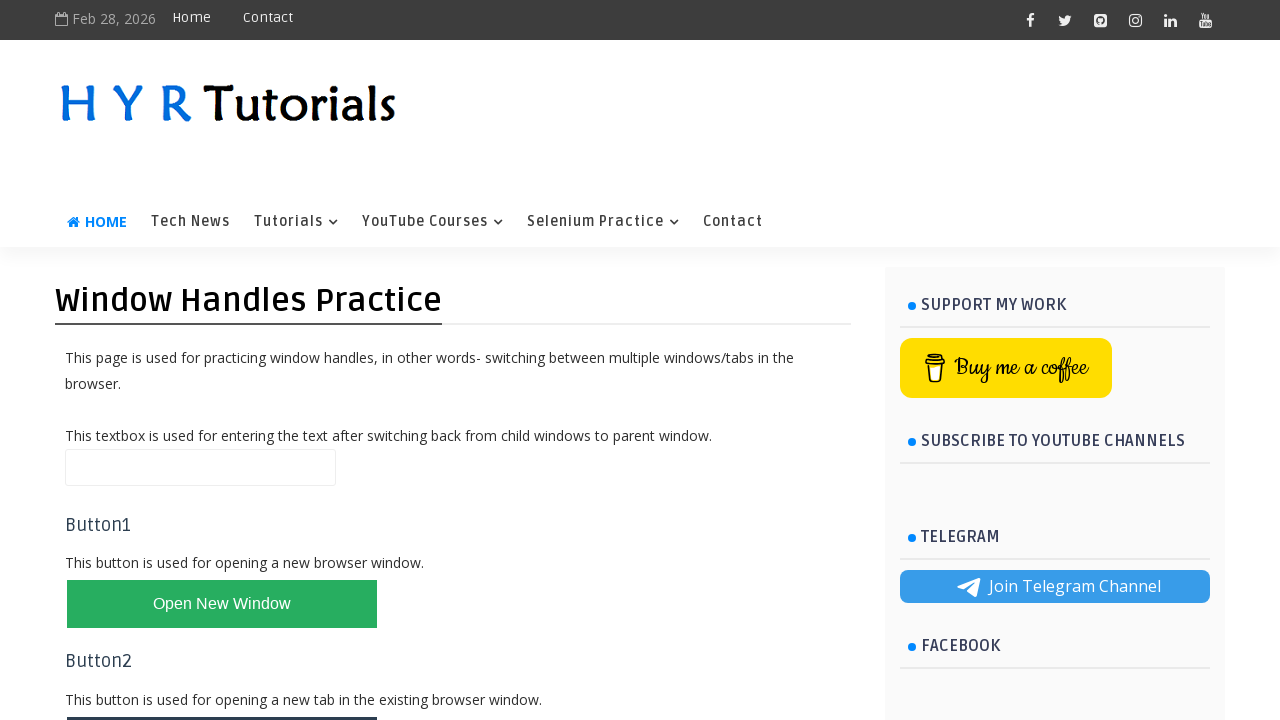

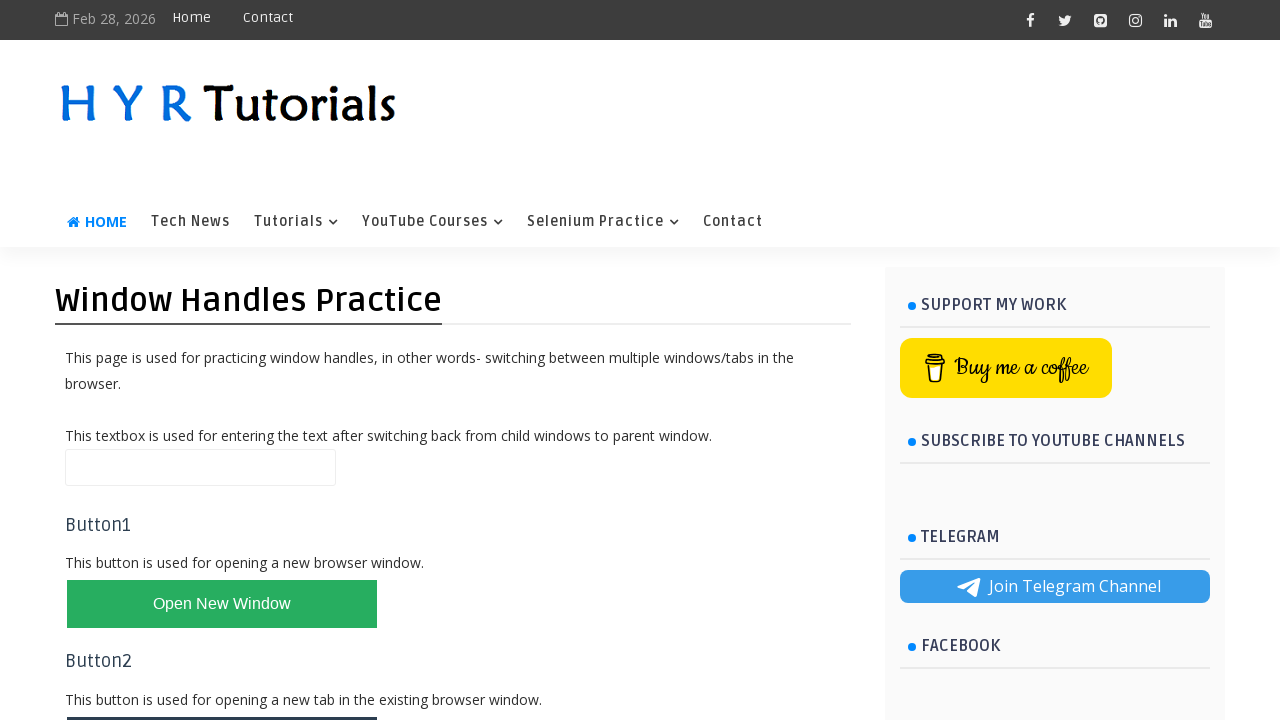